Tests that submitting a registration form with blank fields does not navigate away from the registration page

Starting URL: https://practice.expandtesting.com/register

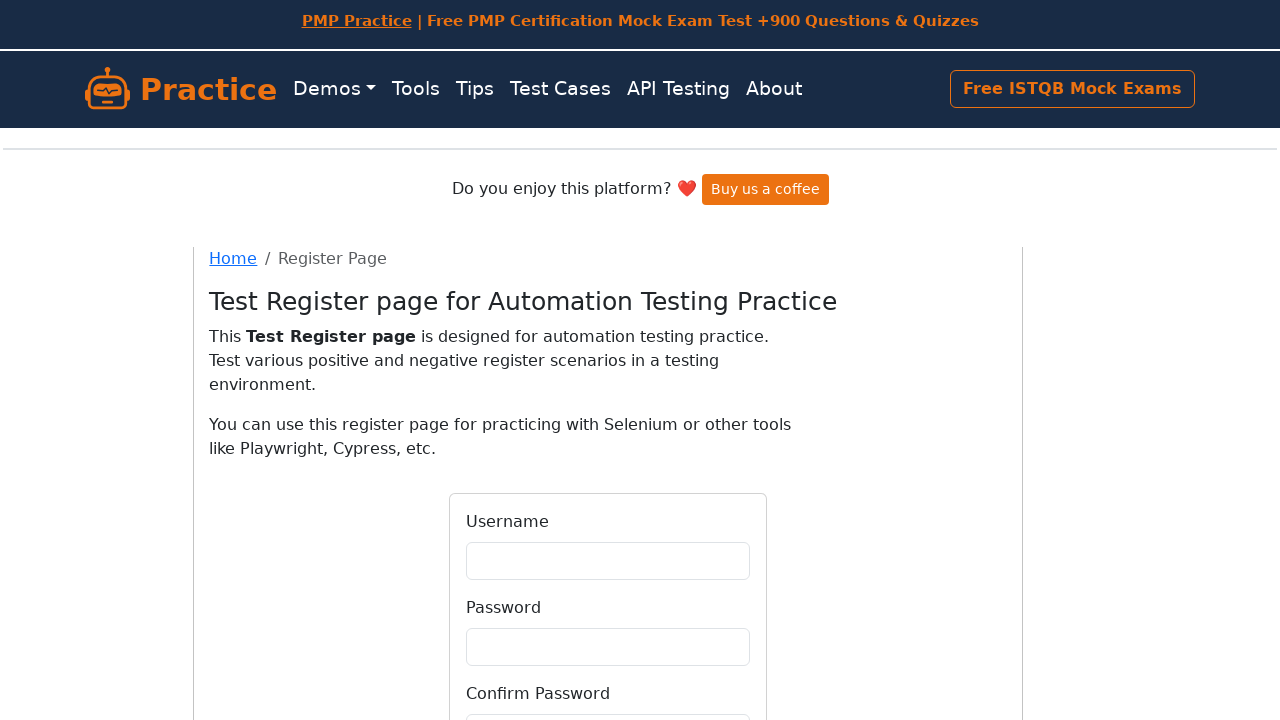

Clicked submit button without filling any registration fields at (608, 564) on button[type='submit']
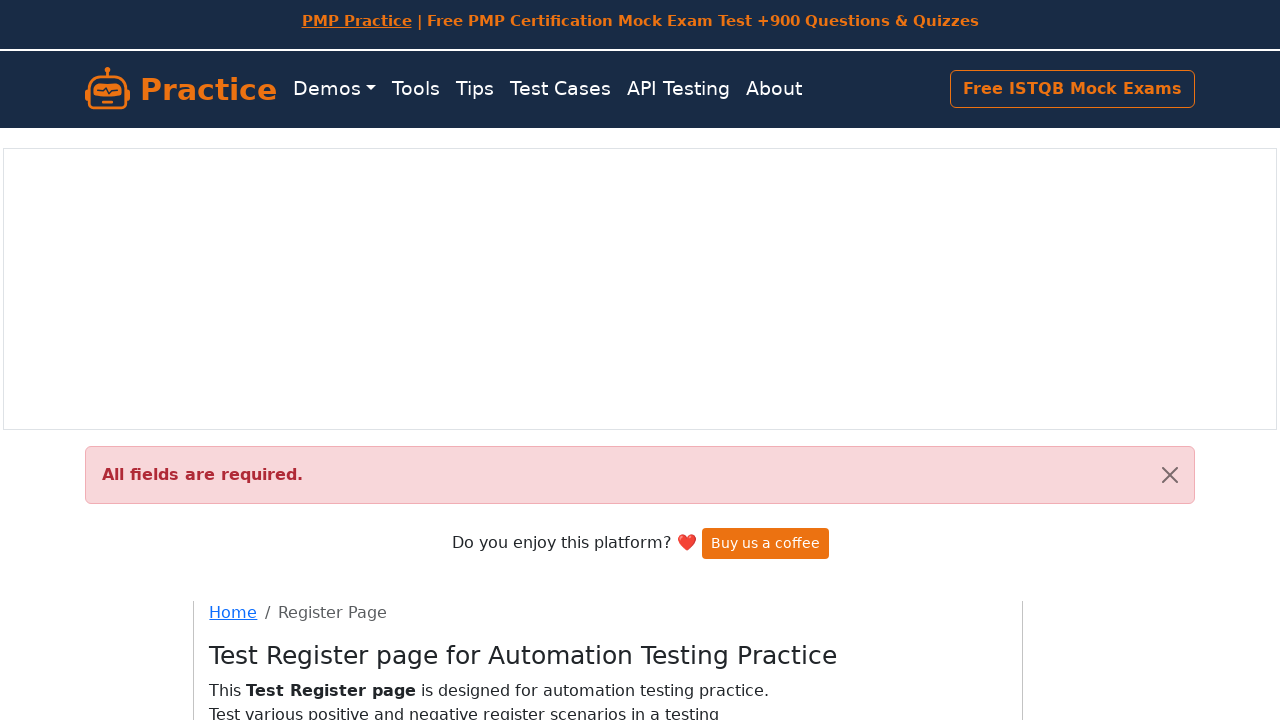

Verified that user remained on the registration page after submitting blank form
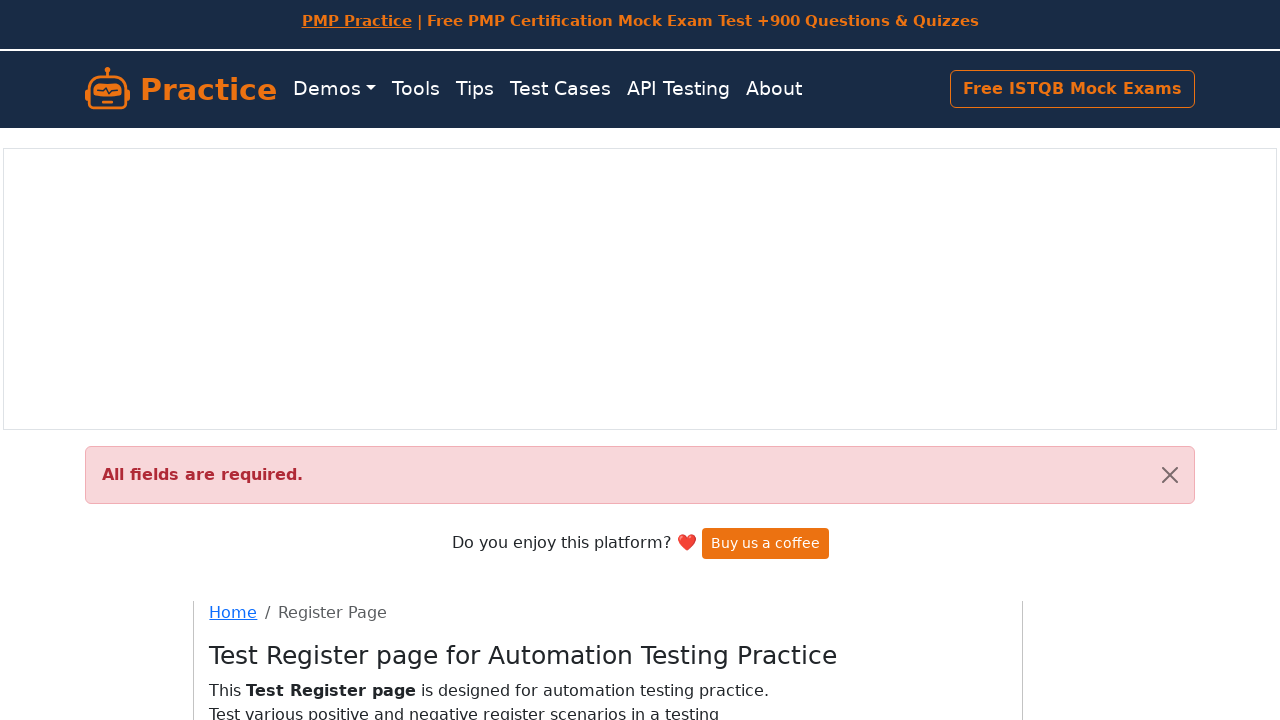

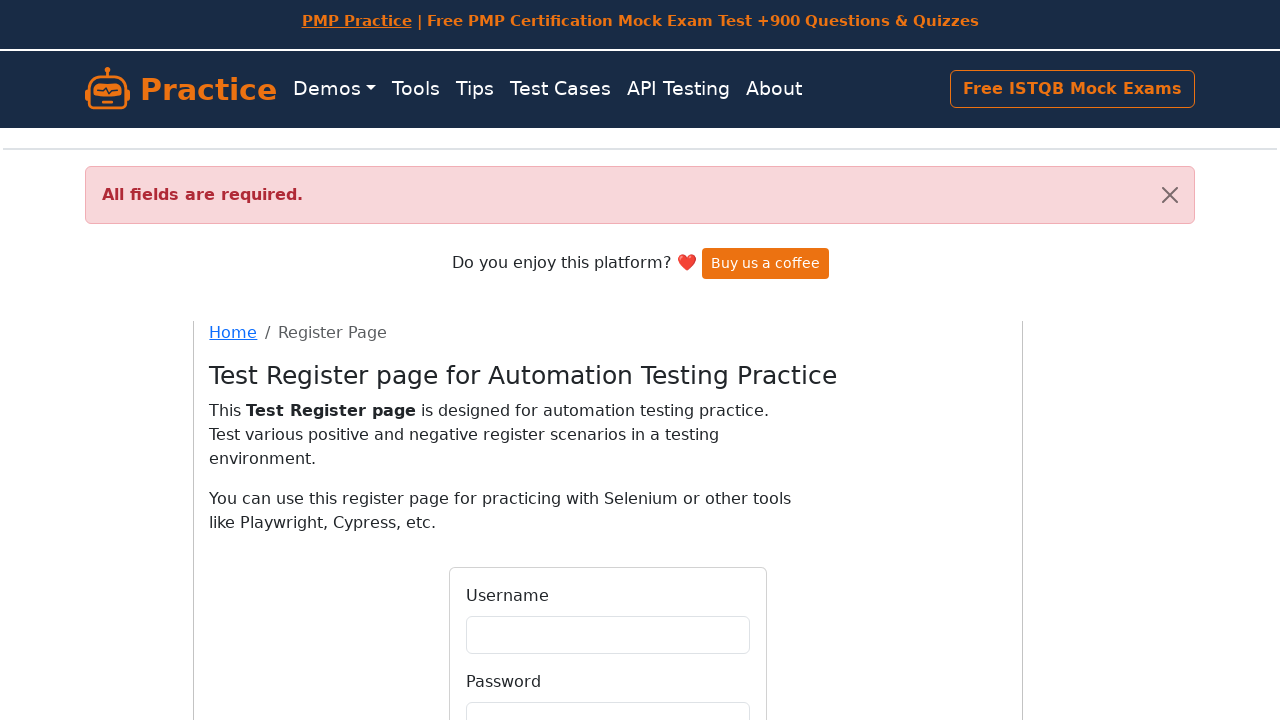